Tests registration form validation by entering mismatched confirmation email and verifying the error message

Starting URL: https://alada.vn/tai-khoan/dang-ky.html

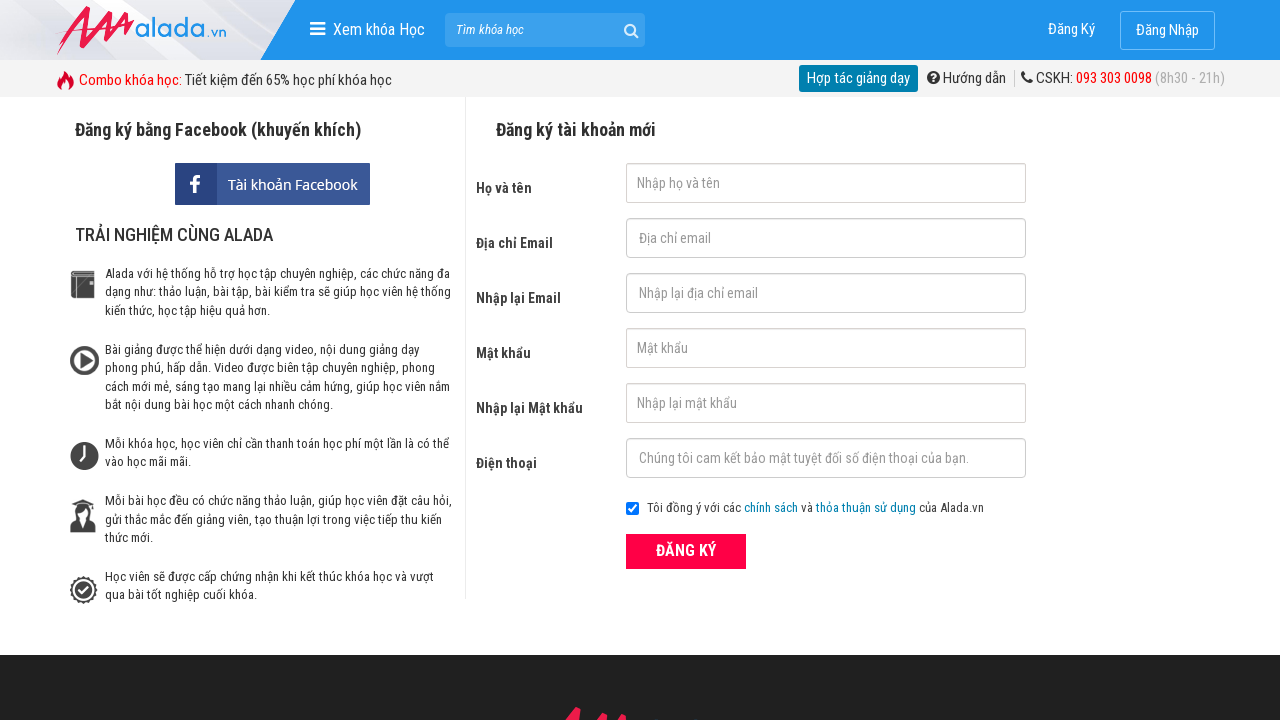

Filled first name field with 'Tran Ngoc Mo' on #txtFirstname
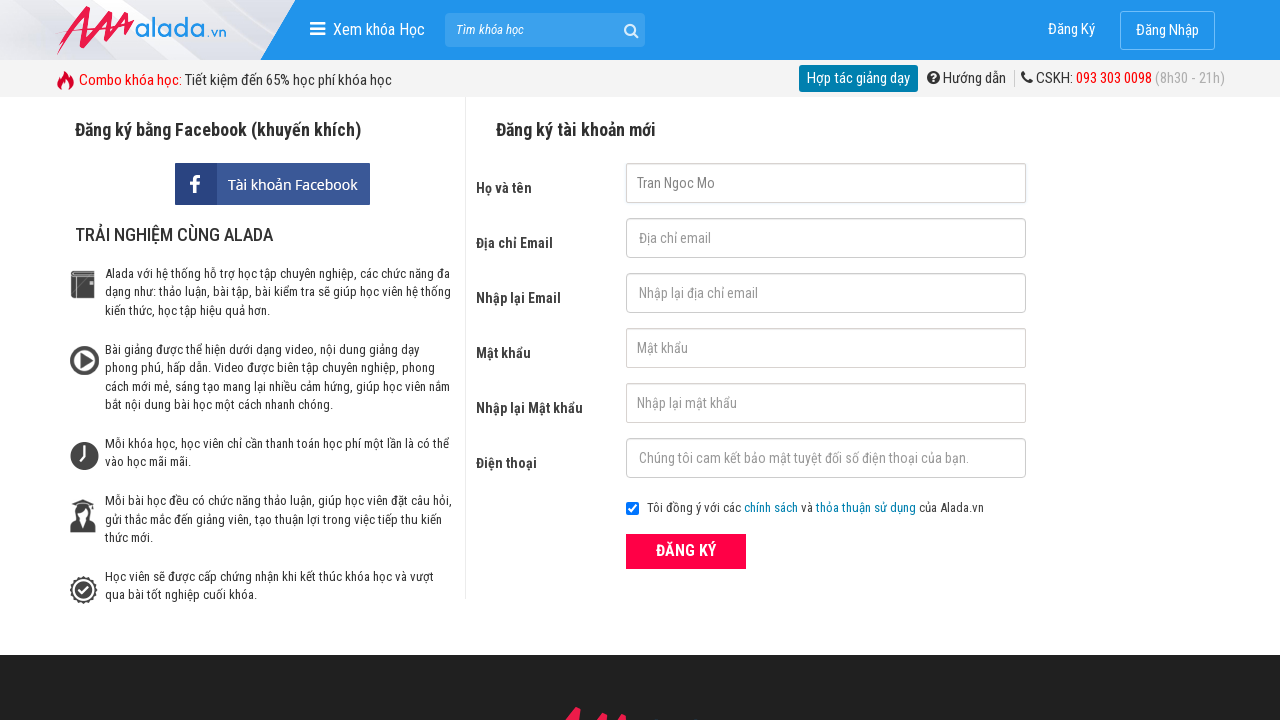

Filled email field with 'dream@gmail.com' on #txtEmail
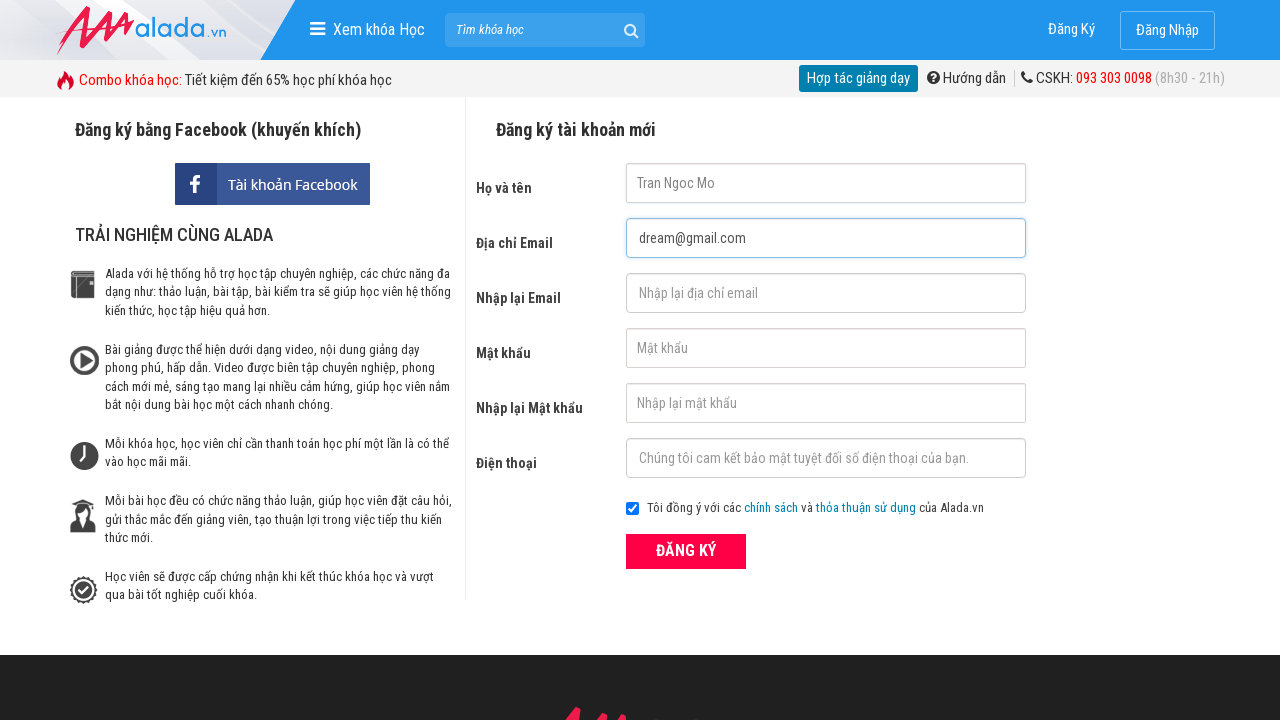

Filled confirmation email field with mismatched value 'dream' on #txtCEmail
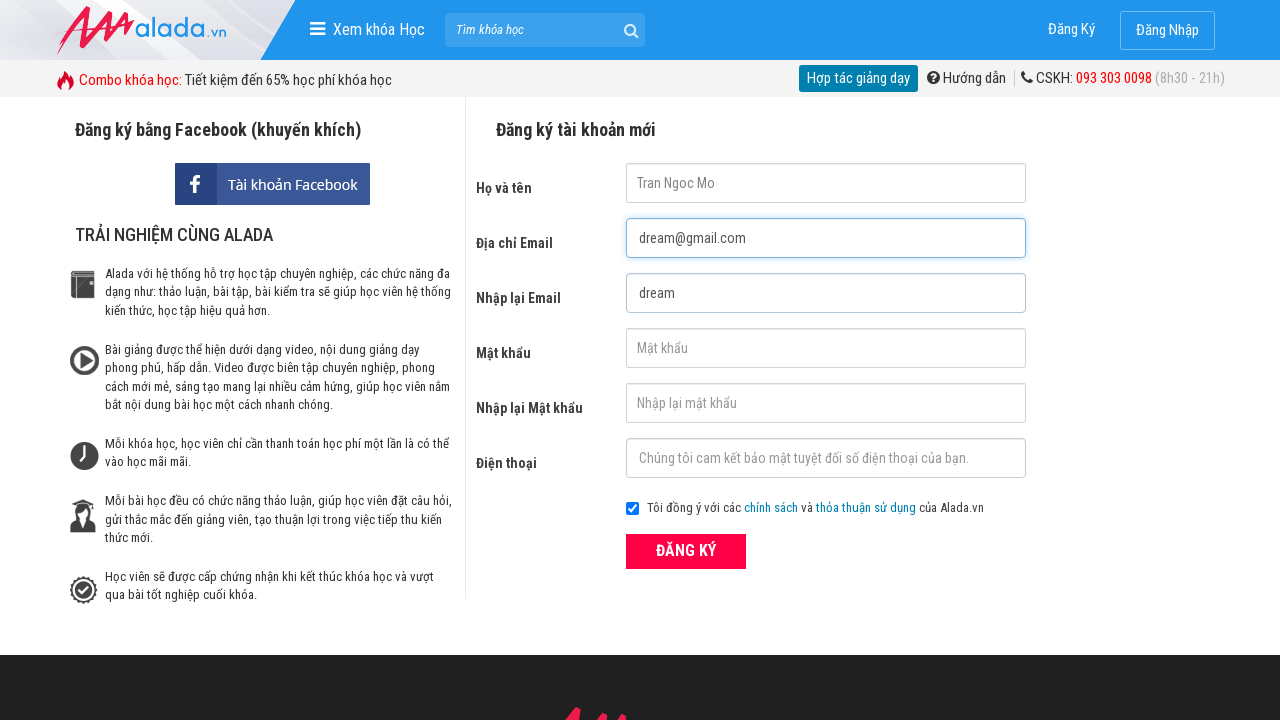

Filled password field with 'dream@1234' on #txtPassword
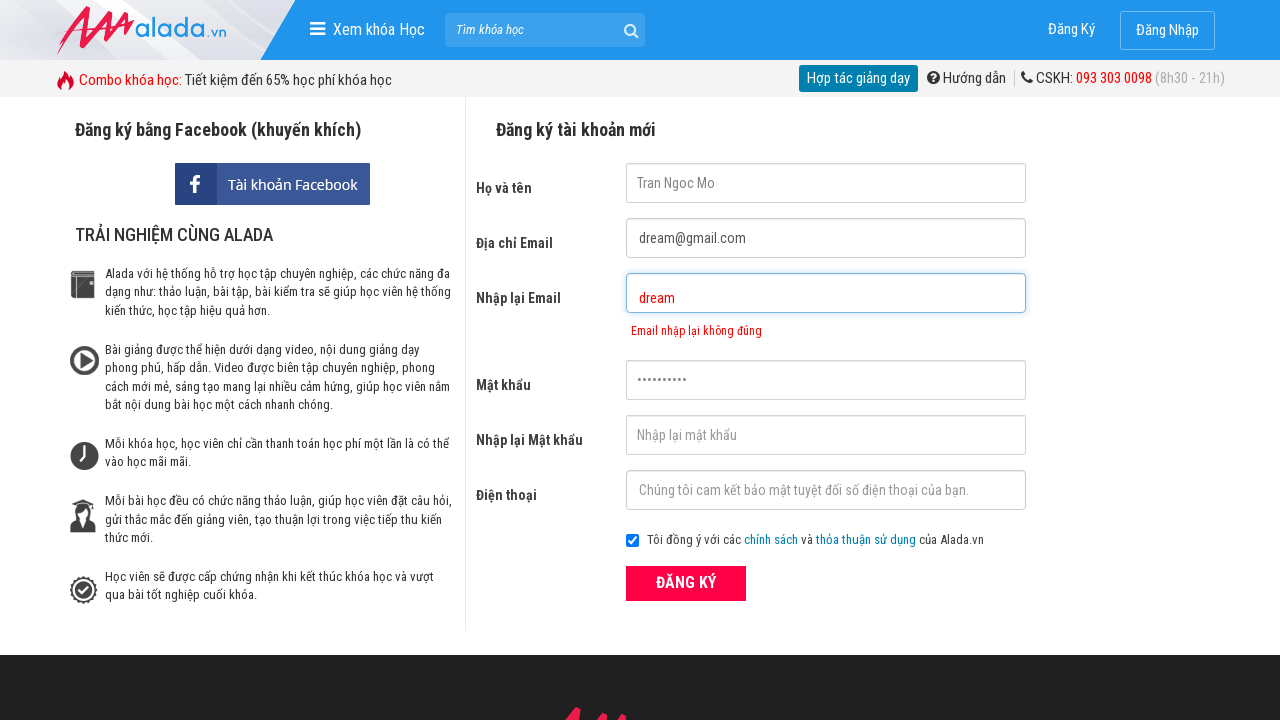

Filled confirm password field with 'dream@1234' on #txtCPassword
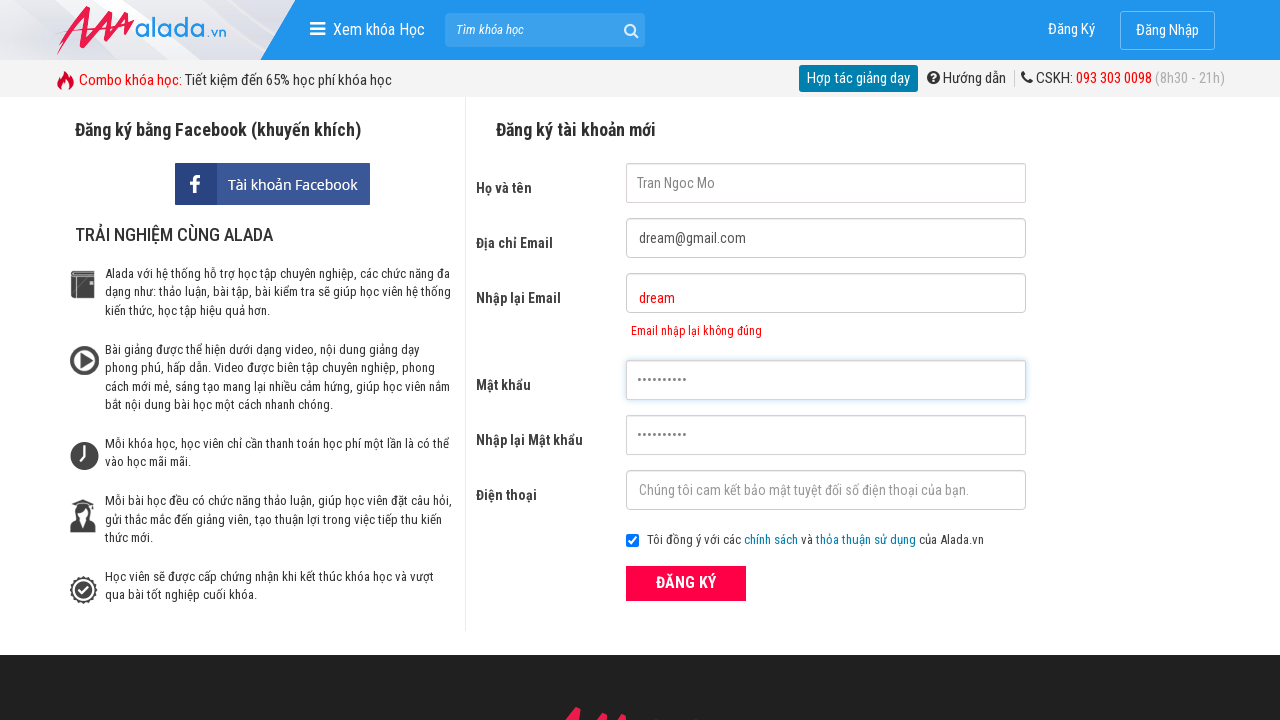

Filled phone field with '0943678098' on #txtPhone
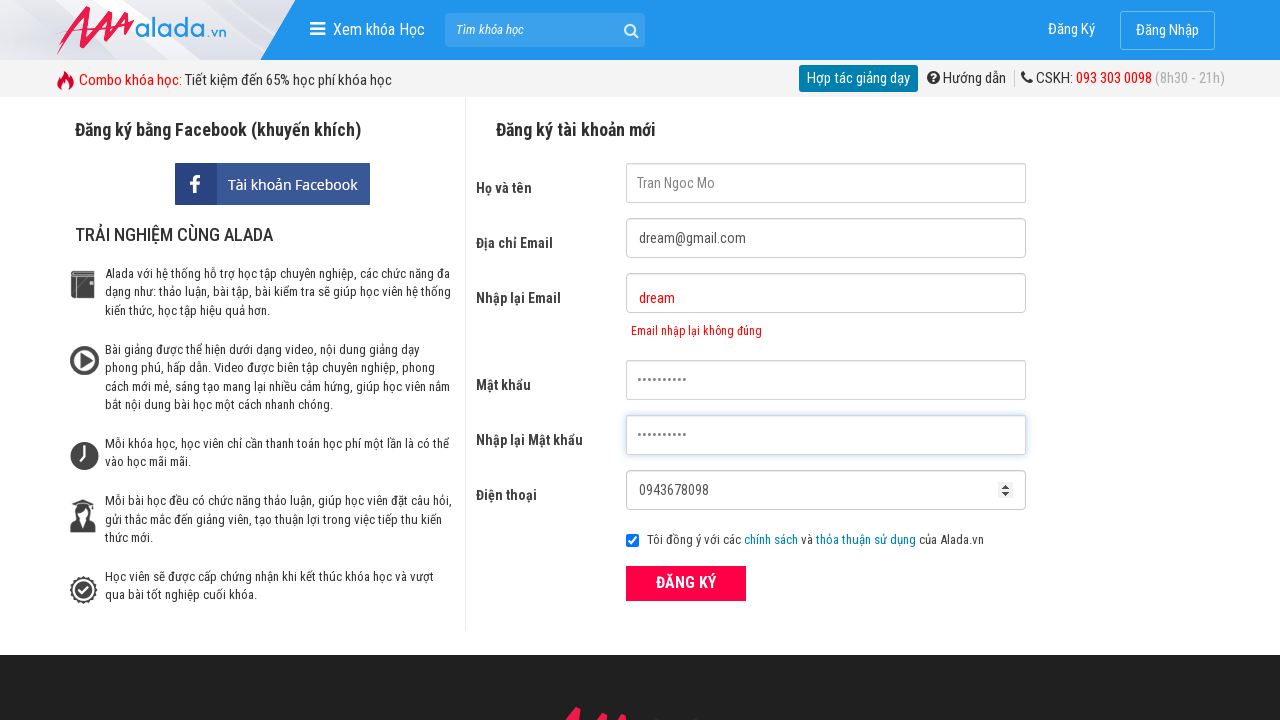

Clicked submit button to register at (686, 583) on button[type='submit']
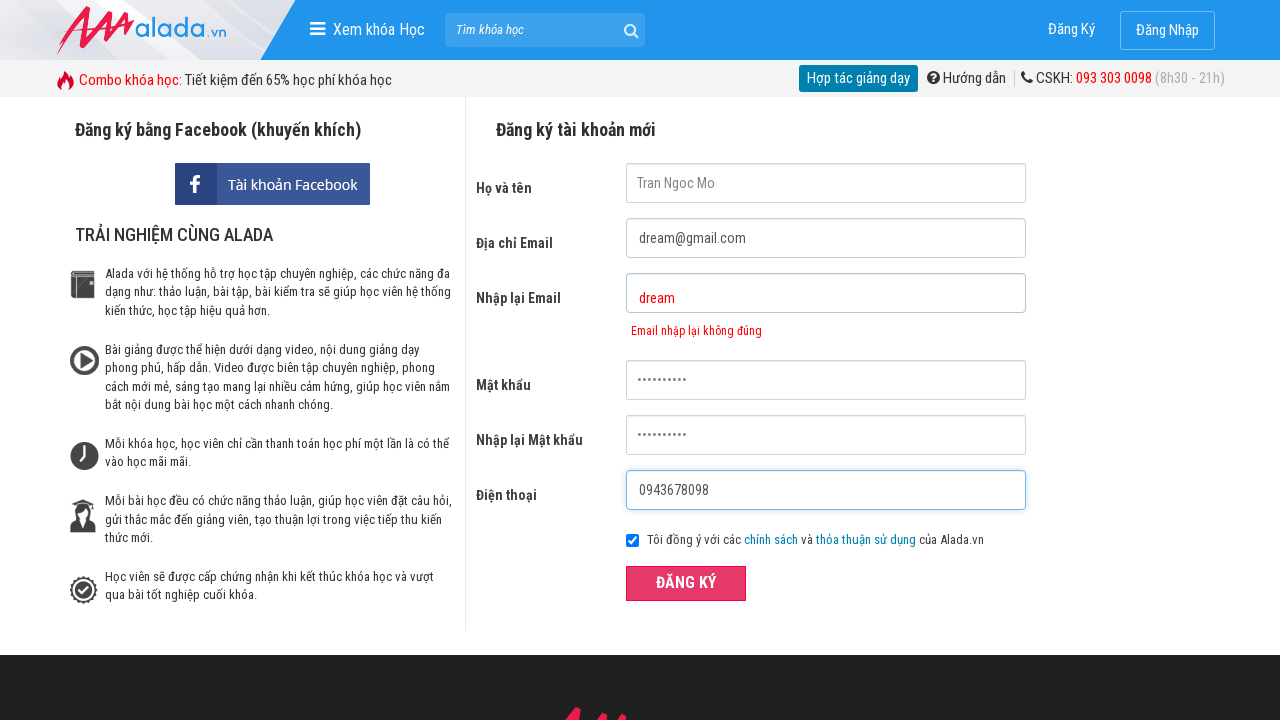

Confirmation email error message appeared
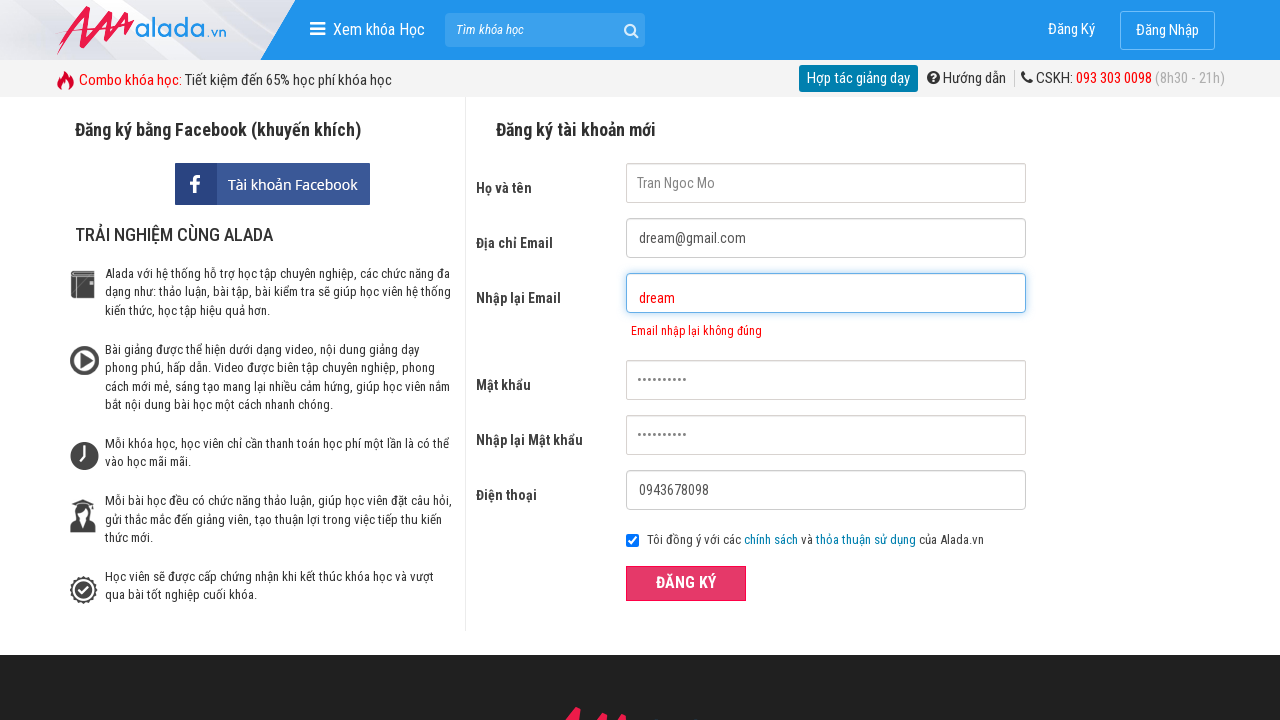

Verified error message 'Email nhập lại không đúng' is displayed
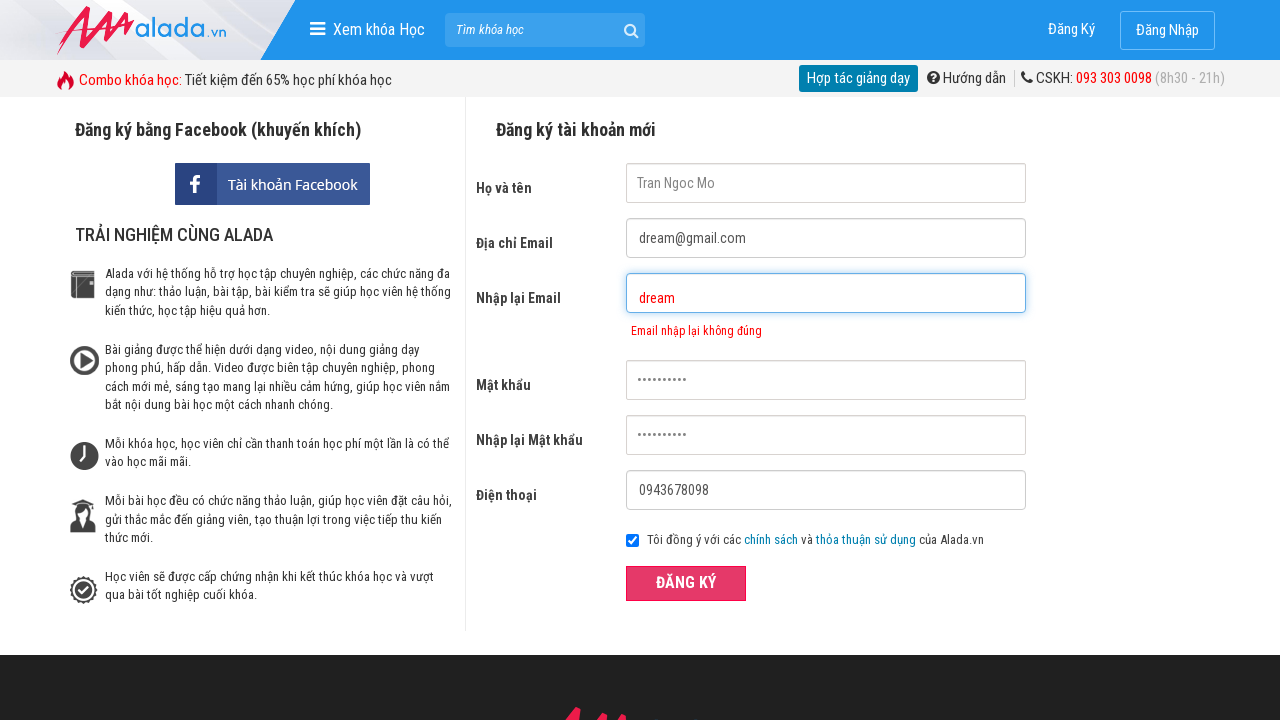

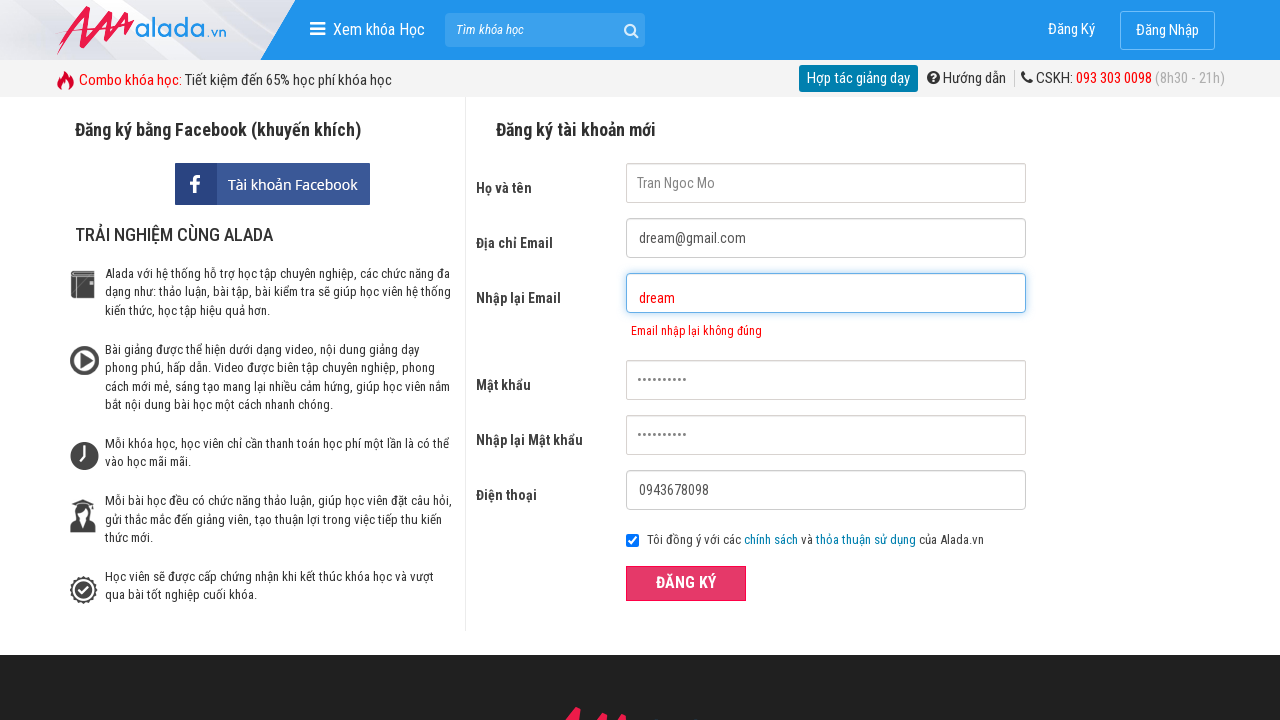